Tests map dragging functionality by dragging the map element by an offset to verify mapbox functions work

Starting URL: https://tinyurl.com/Find-Charger

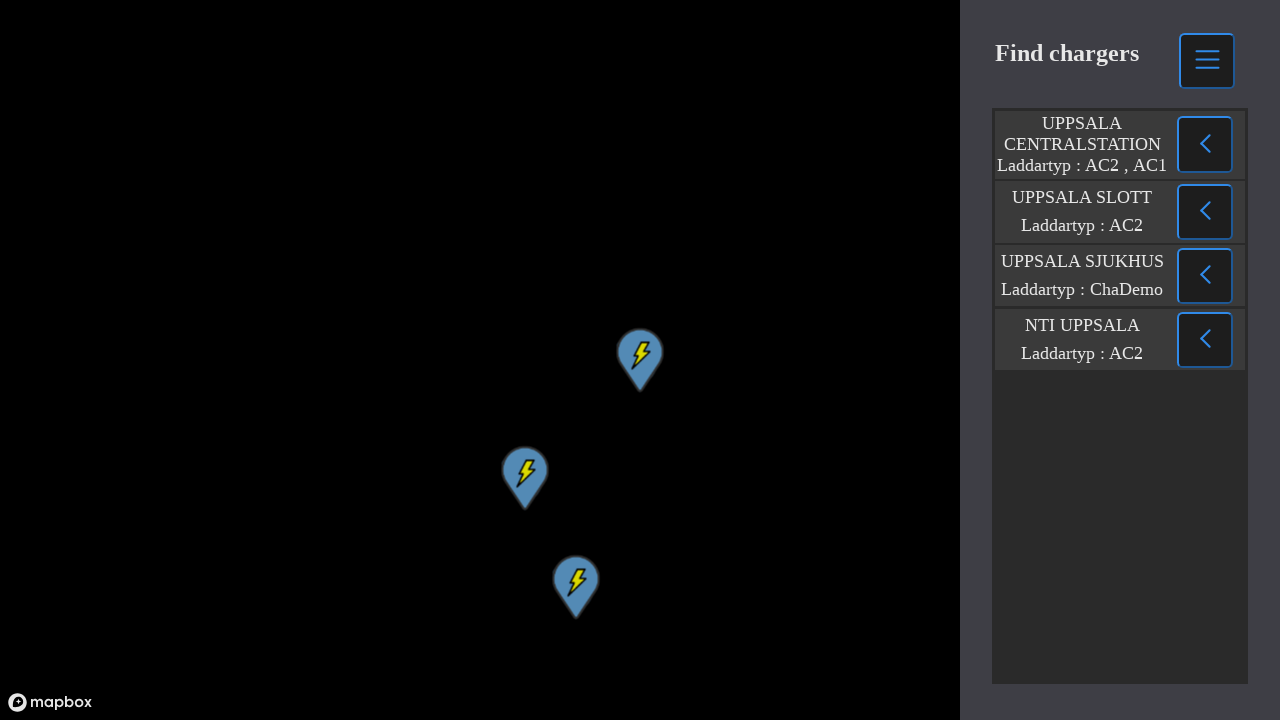

Located map element with ID 'map'
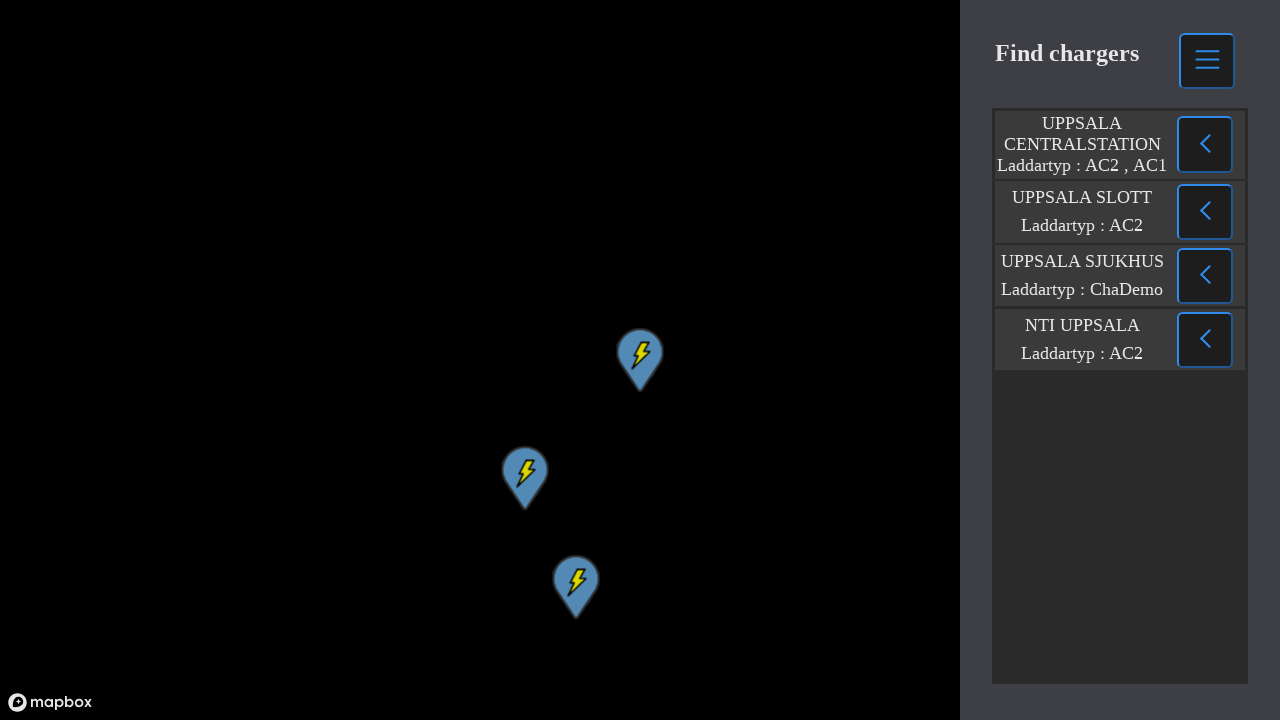

Dragged map element by offset (100, 100) to test mapbox dragging functionality at (100, 100)
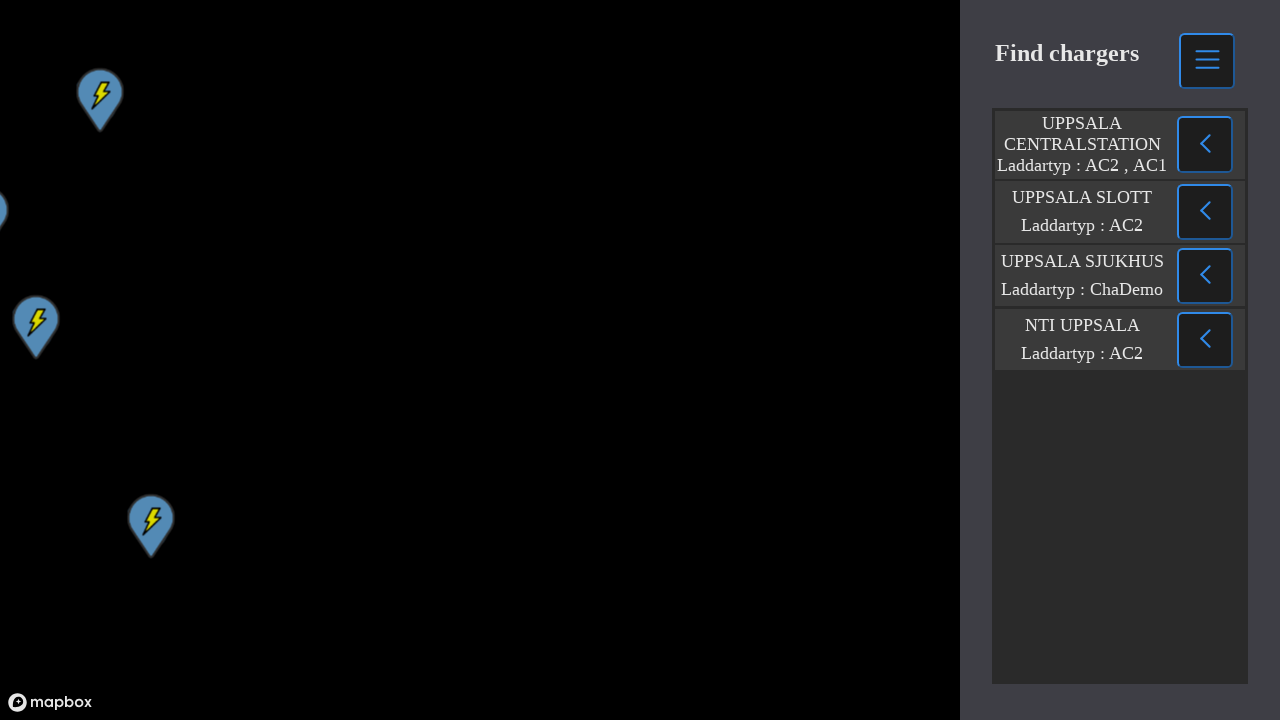

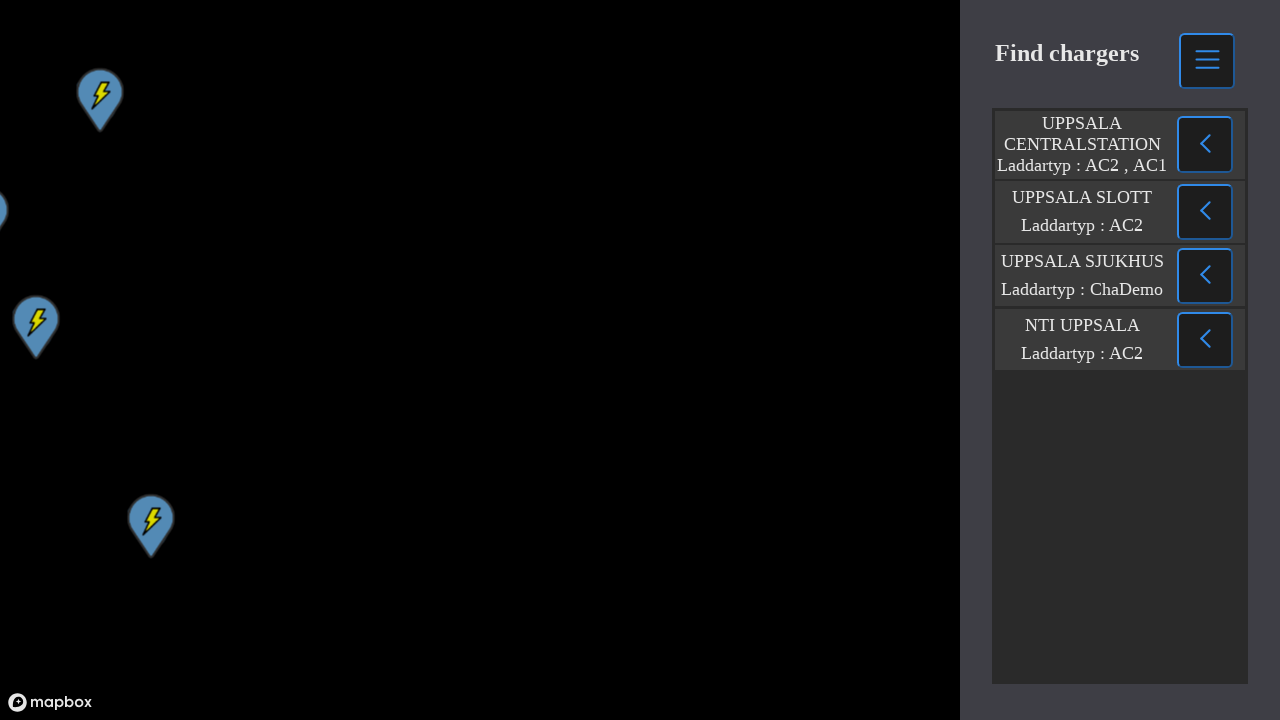